Tests the FAQ accordion functionality on the scooter rental page by scrolling to the questions section, clicking on a question, and verifying the answer panel appears

Starting URL: https://qa-scooter.praktikum-services.ru/

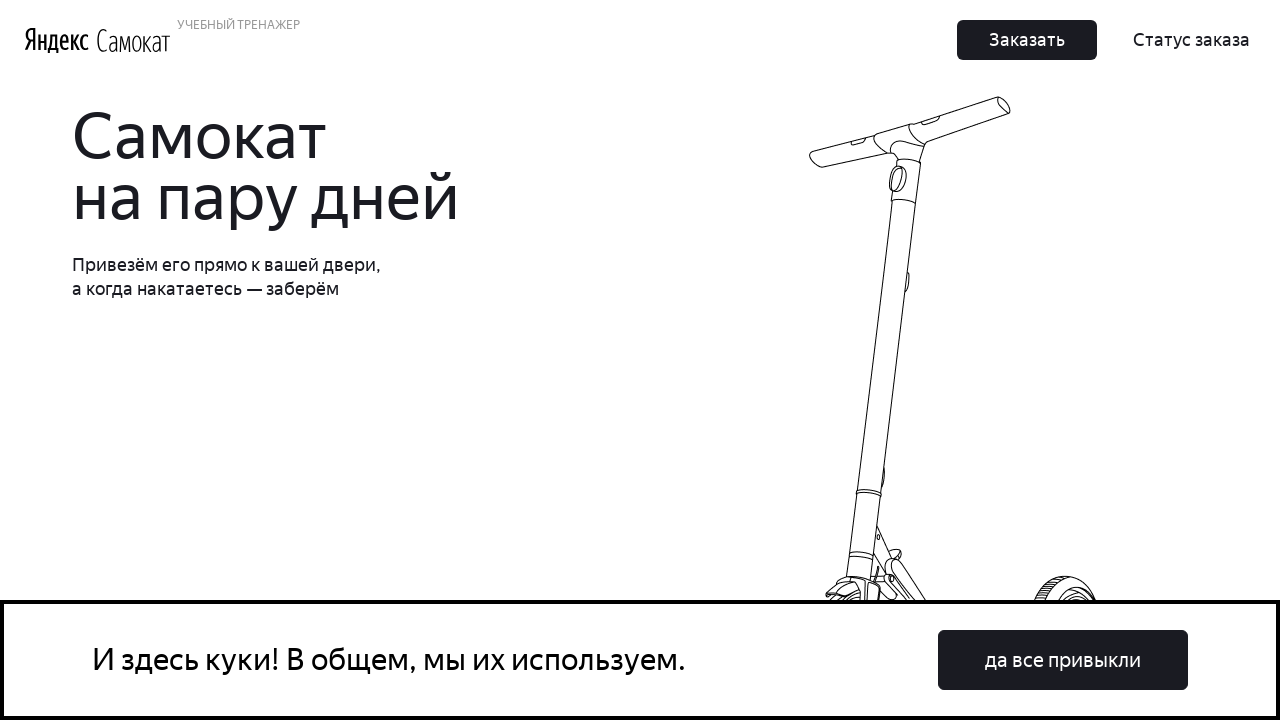

Waited for accordion question buttons to load
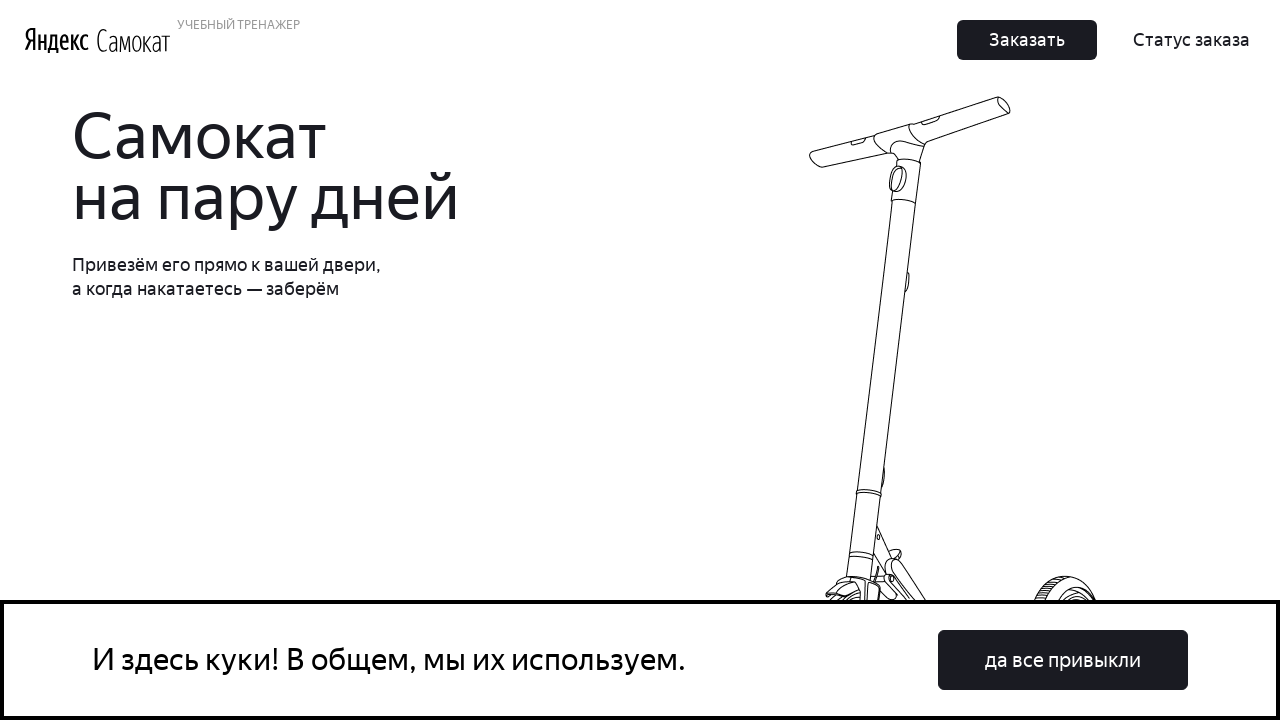

Scrolled to accordion section
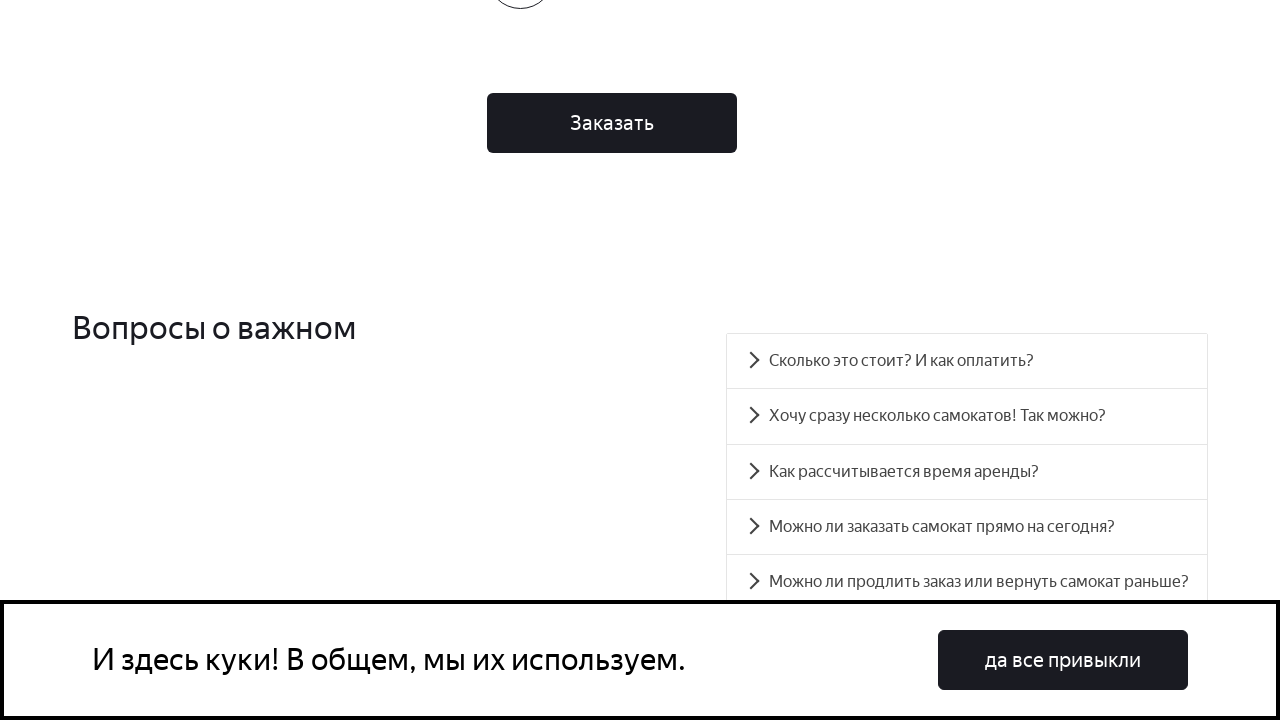

Clicked on first accordion question at (967, 361) on #accordion__heading-0
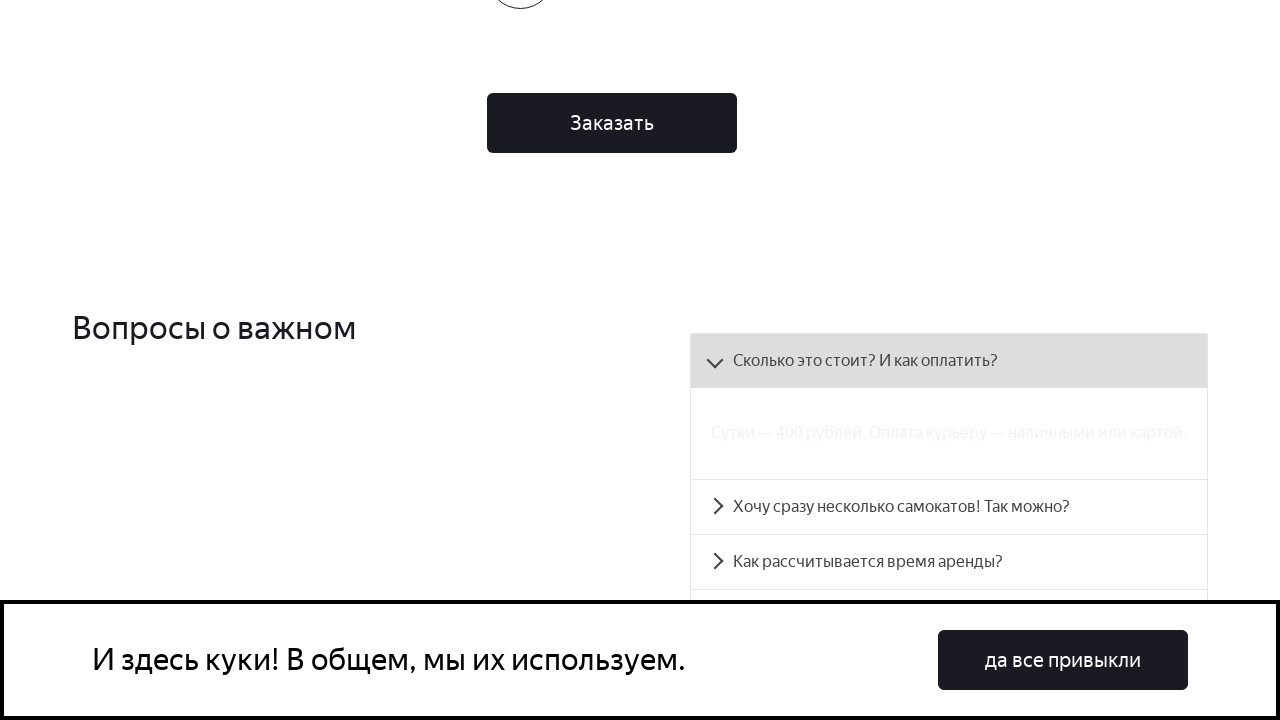

Answer panel appeared and became visible
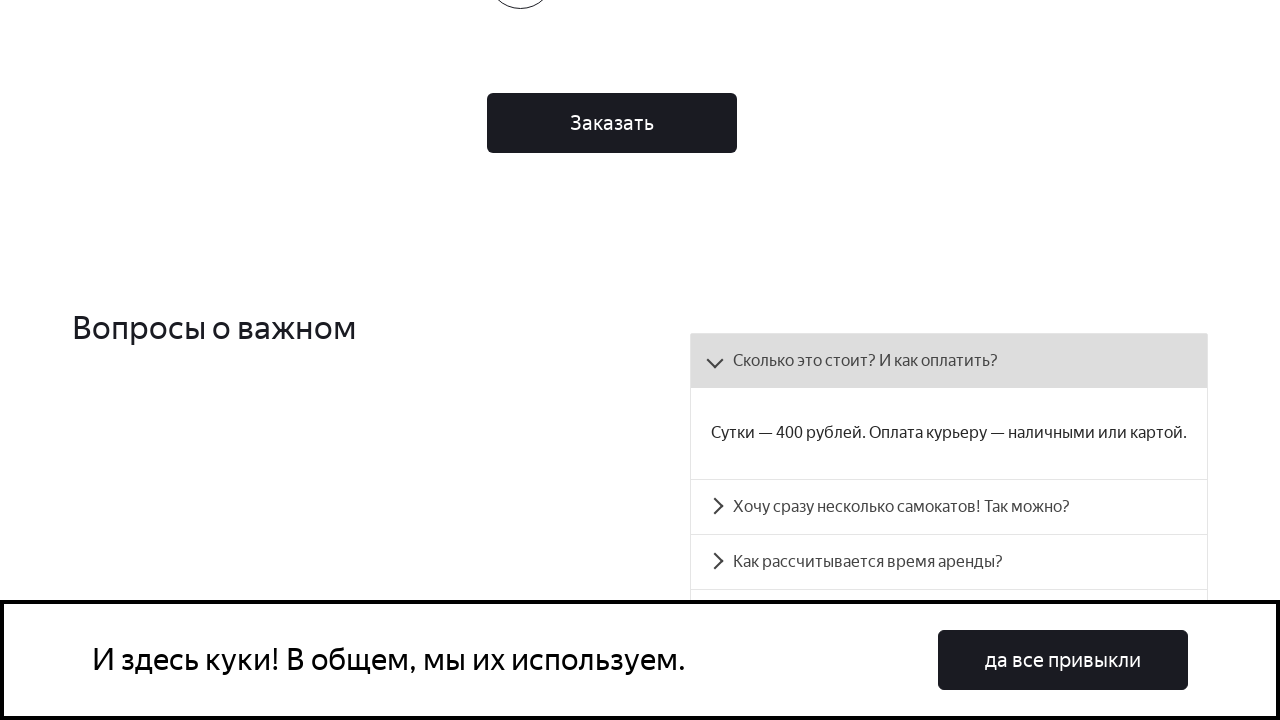

Retrieved answer content from the panel
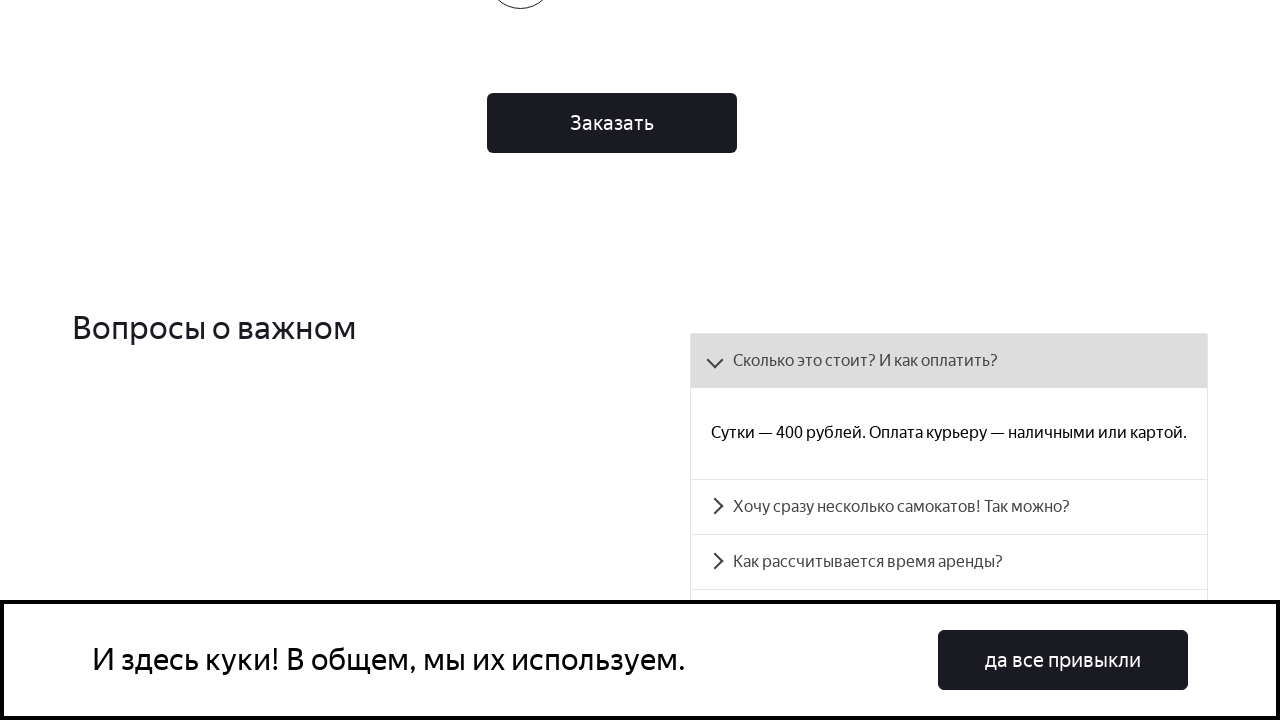

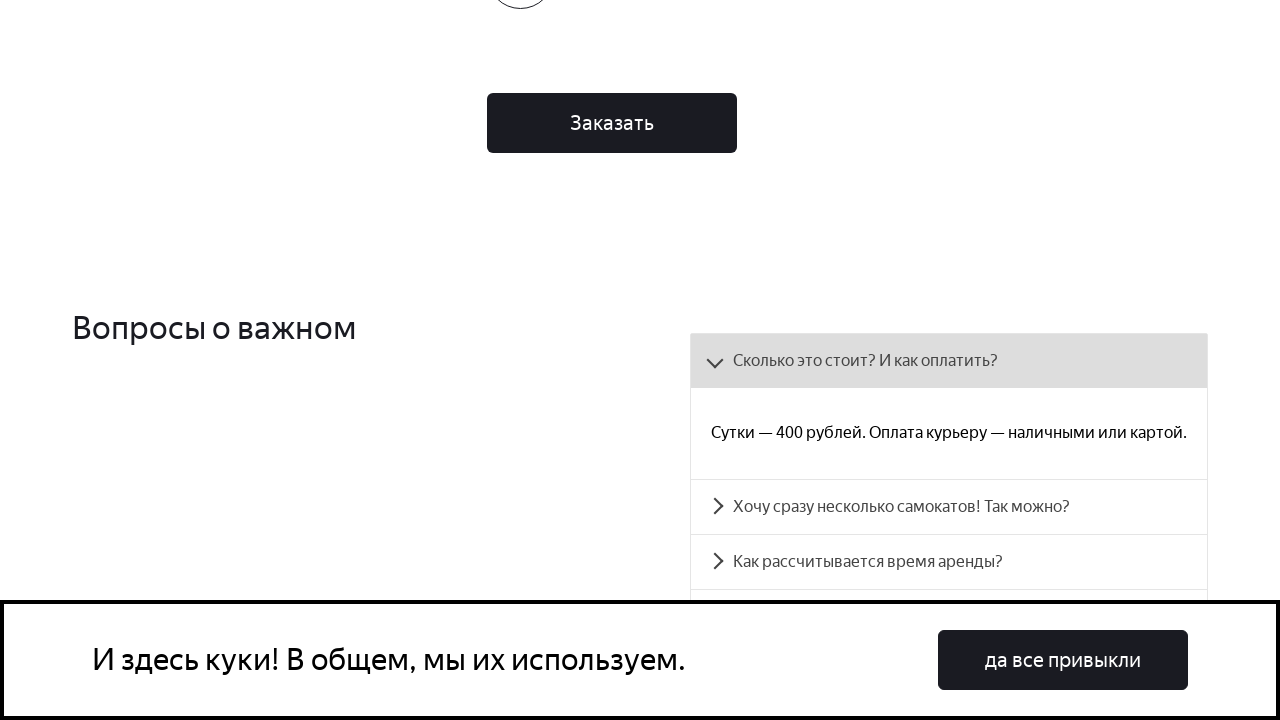